Tests mouse hover functionality on the SpiceJet website by hovering over the SpiceClub menu item and verifying that a dropdown link with specific attributes becomes visible.

Starting URL: https://www.spicejet.com/

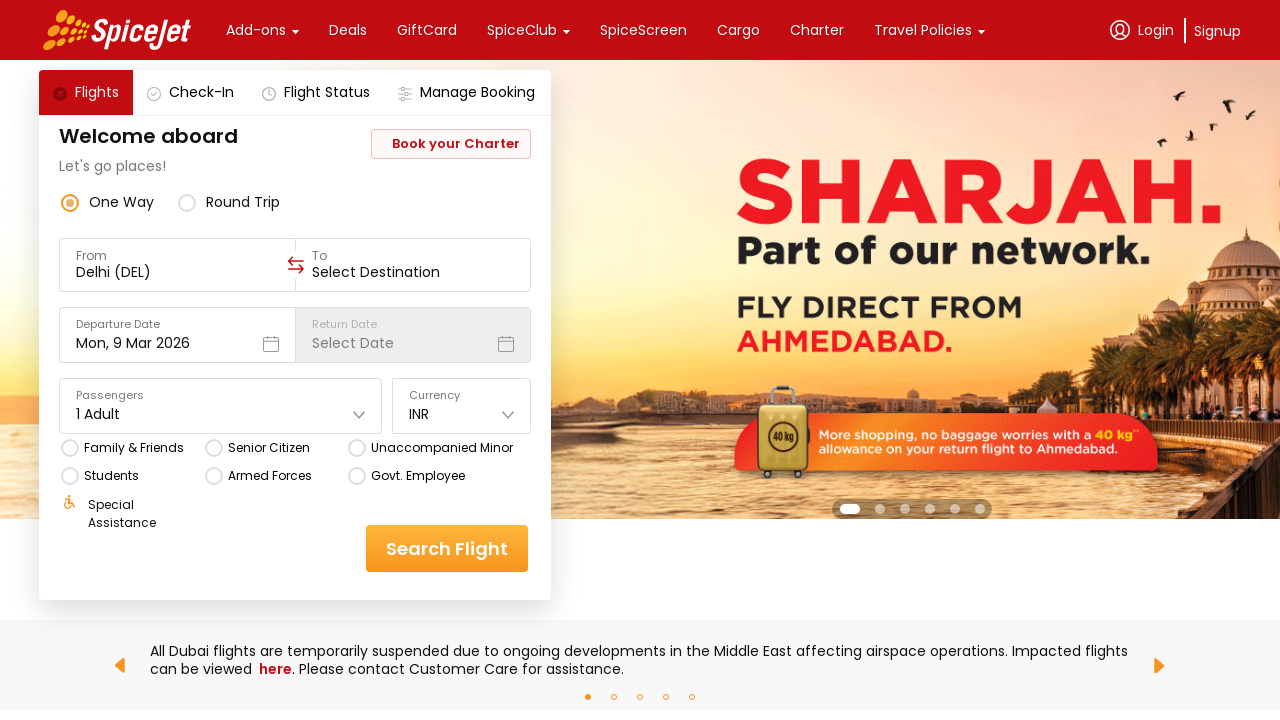

Hovered over SpiceClub menu item at (522, 30) on xpath=(//div[text()='SpiceClub'])[1]
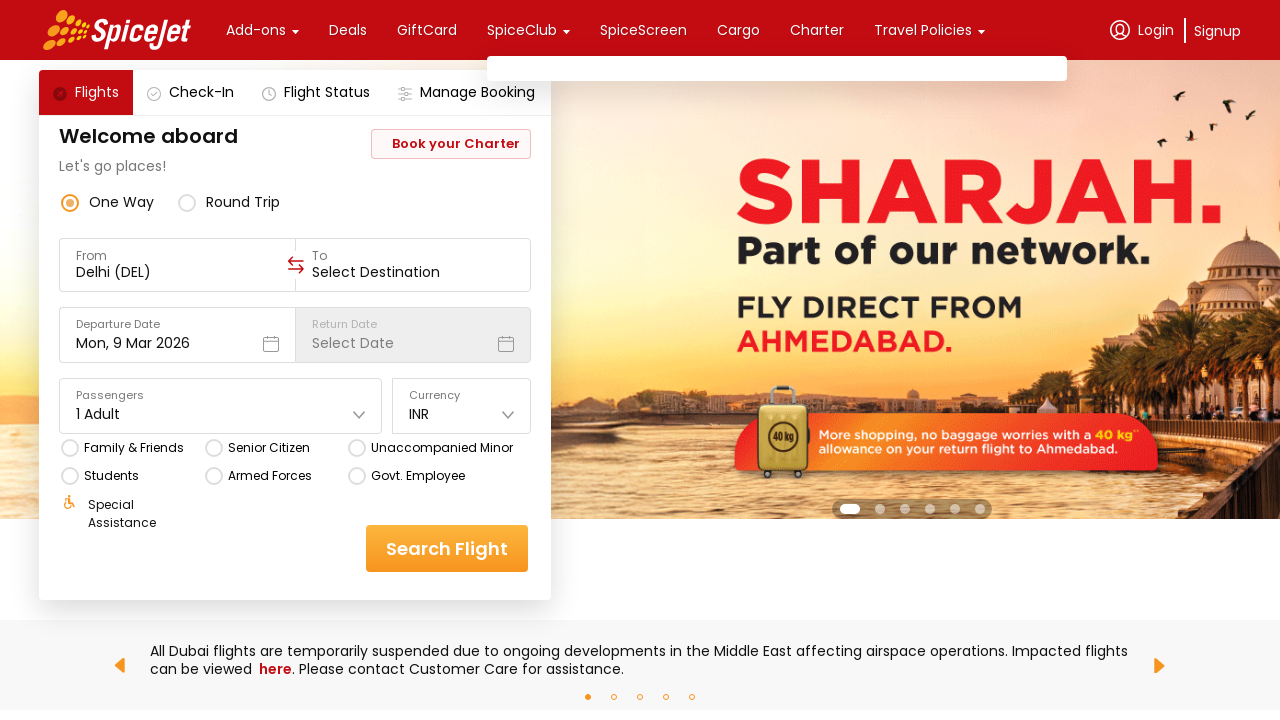

Waited for dropdown link with '/home#program' href to become visible
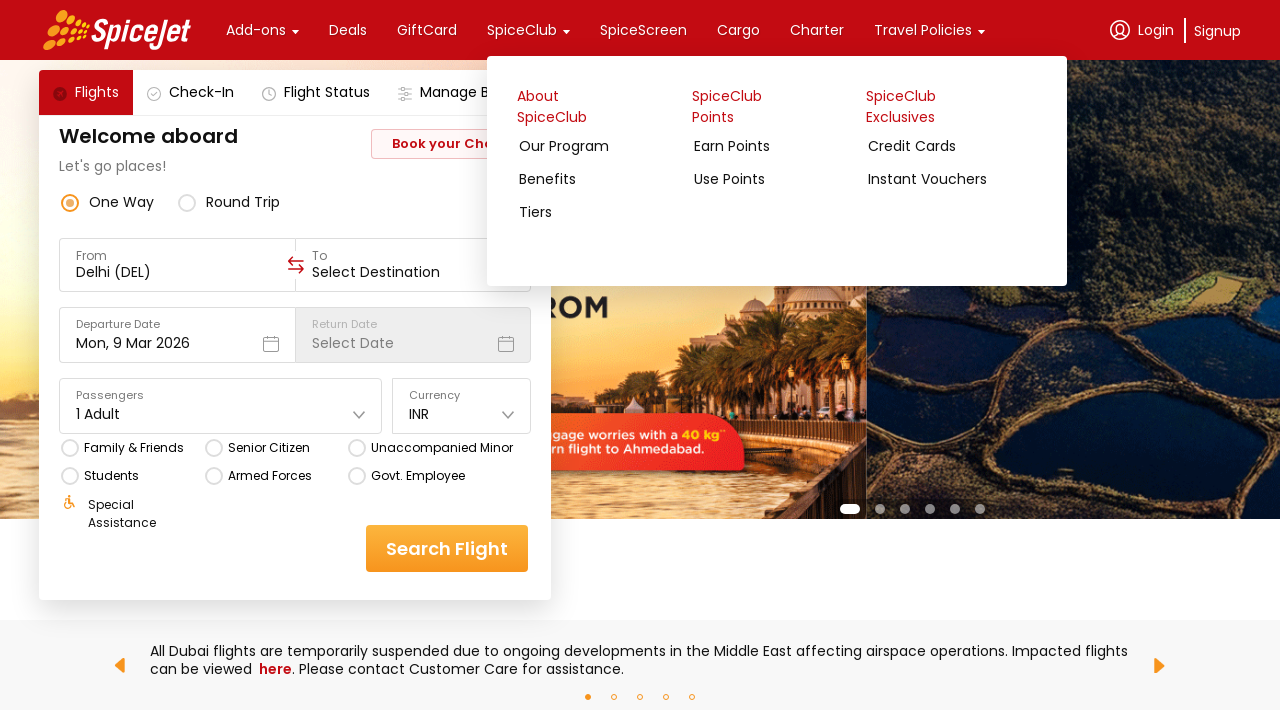

Retrieved target attribute from dropdown link
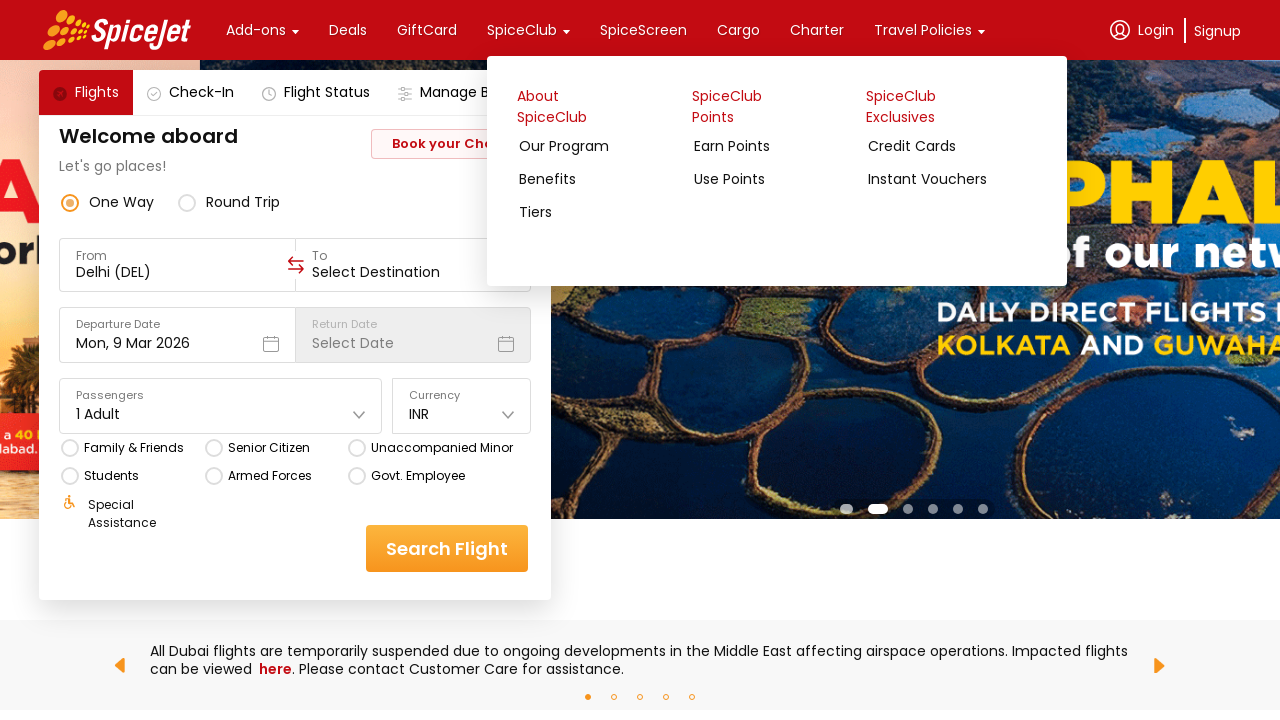

Verified dropdown link has target='_blank' attribute
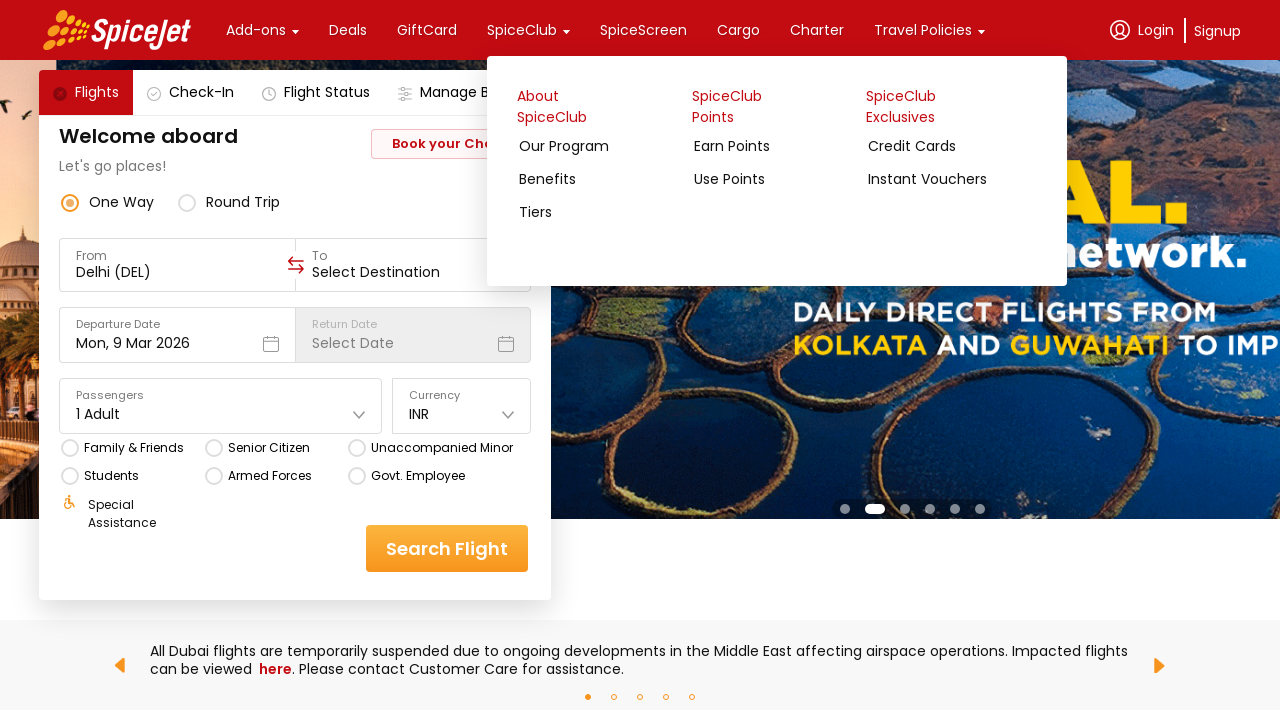

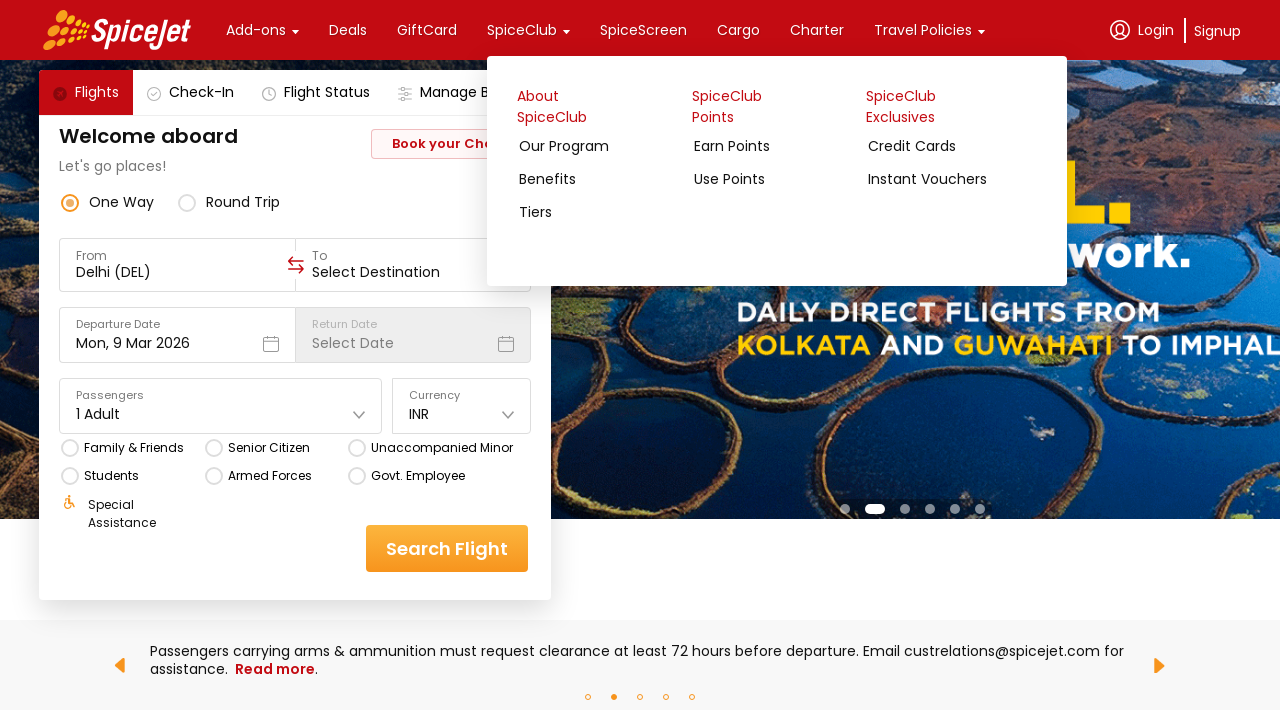